Tests JavaScript alert handling by clicking a button that triggers an alert, accepting it, and verifying the result message

Starting URL: https://the-internet.herokuapp.com/javascript_alerts

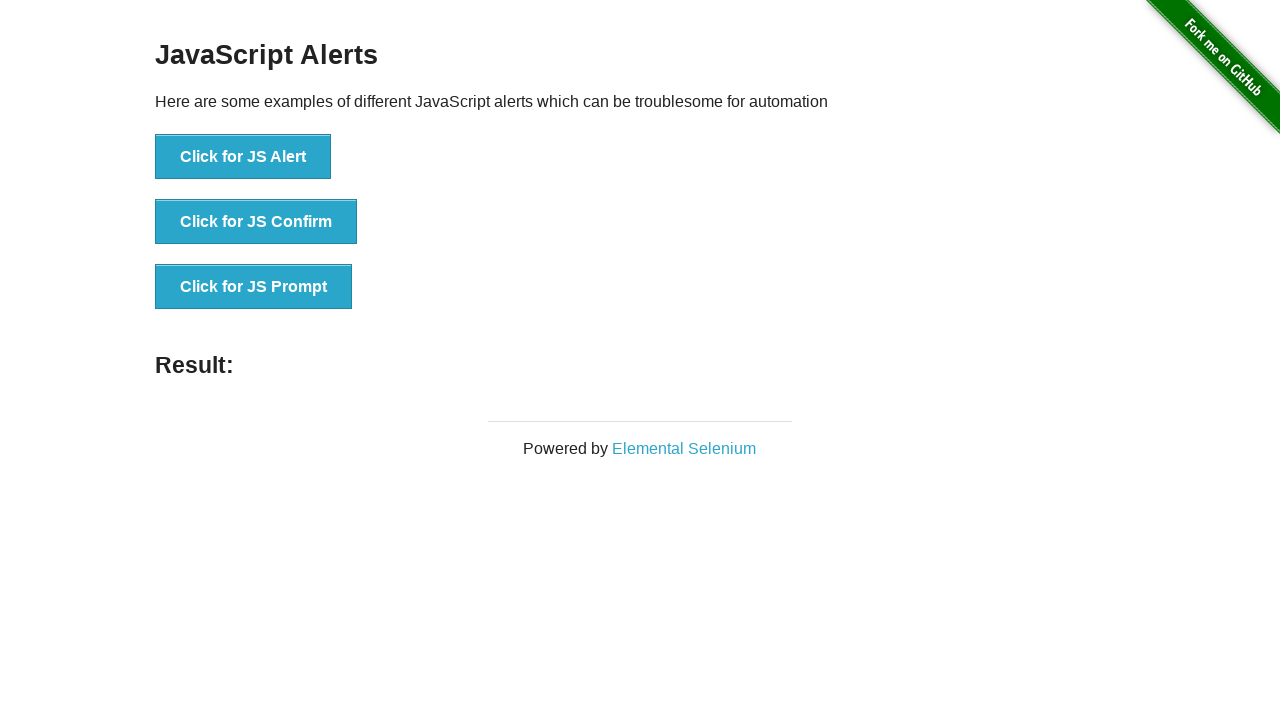

Clicked button to trigger JavaScript alert at (243, 157) on button[onclick='jsAlert()']
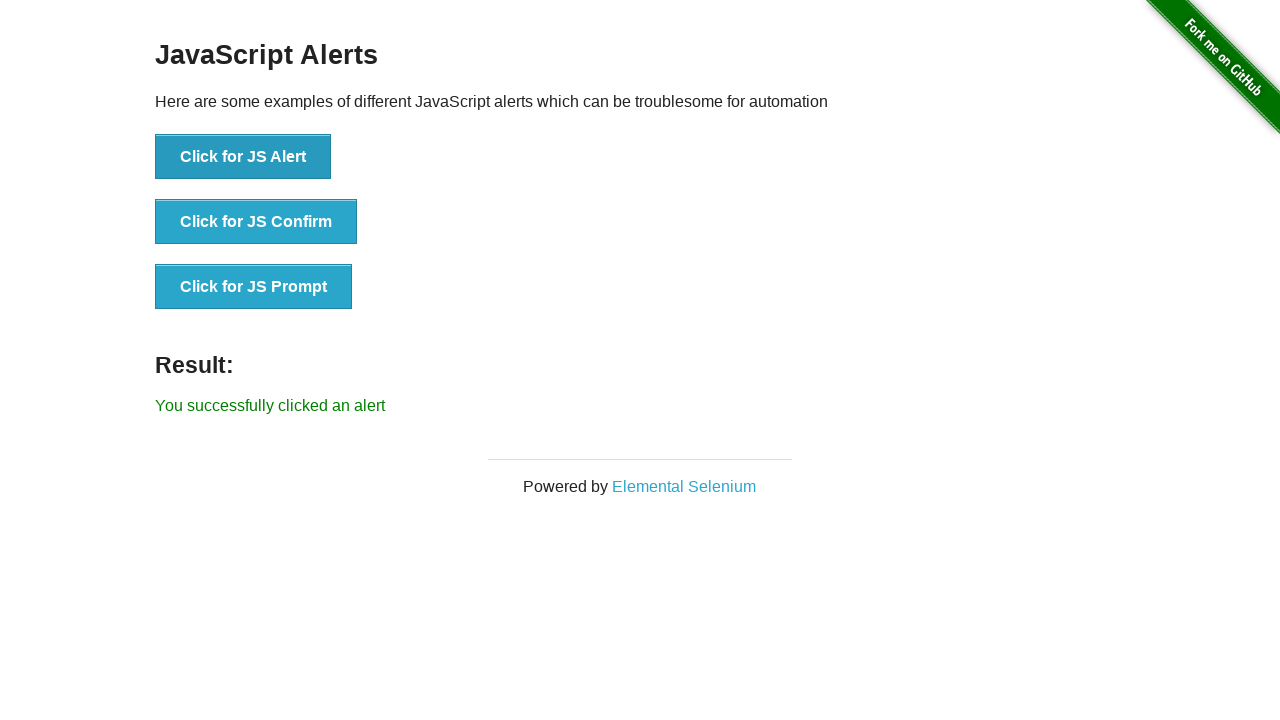

Set up dialog handler to accept alerts
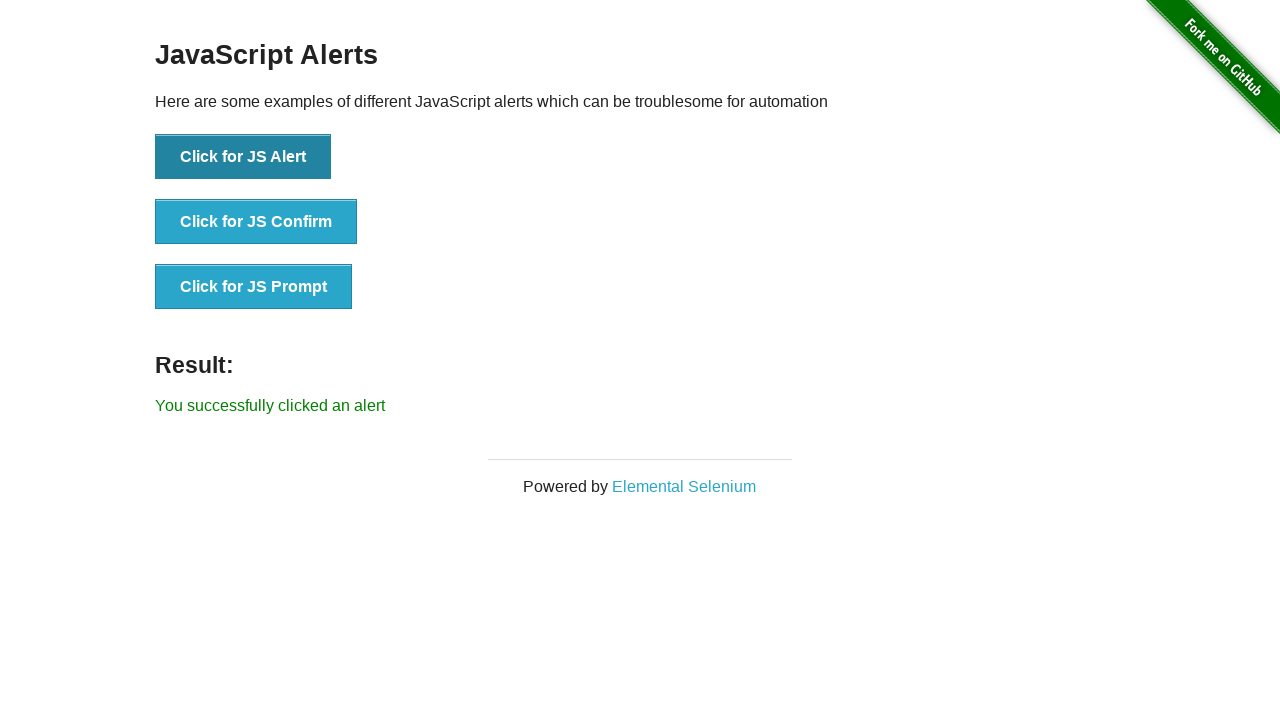

Result message element appeared after accepting alert
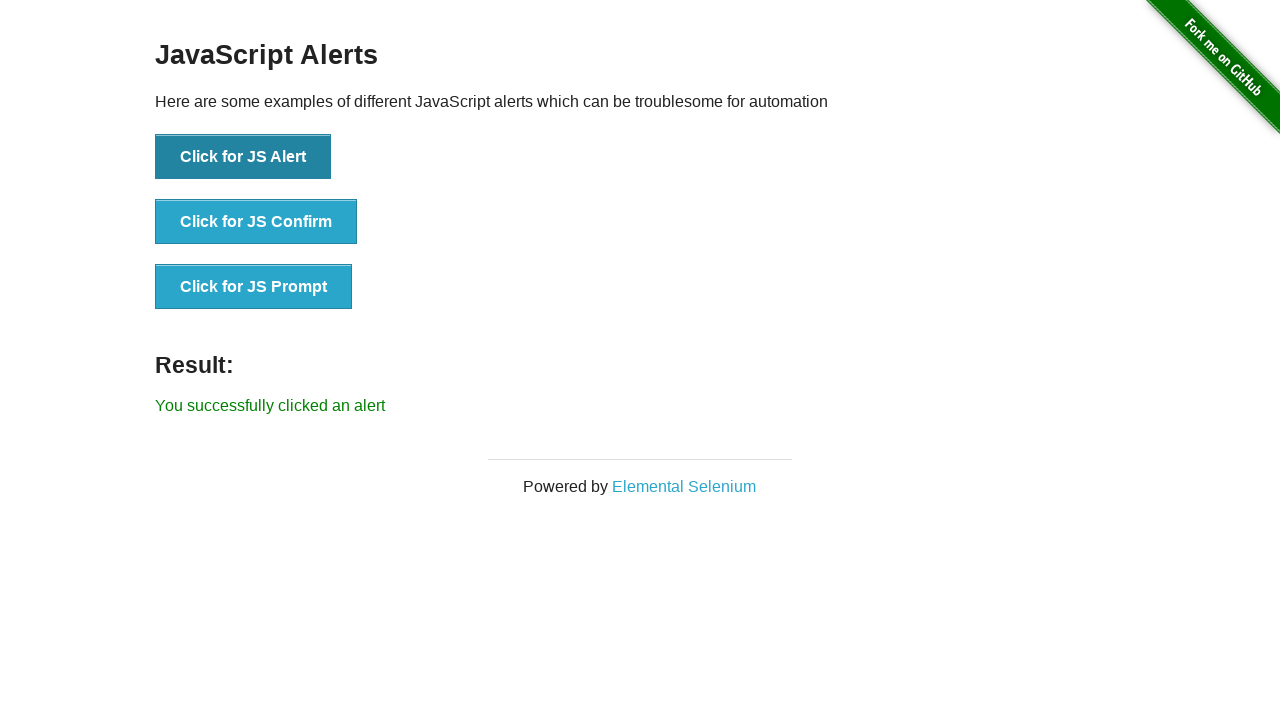

Verified result message displays 'You successfully clicked an alert'
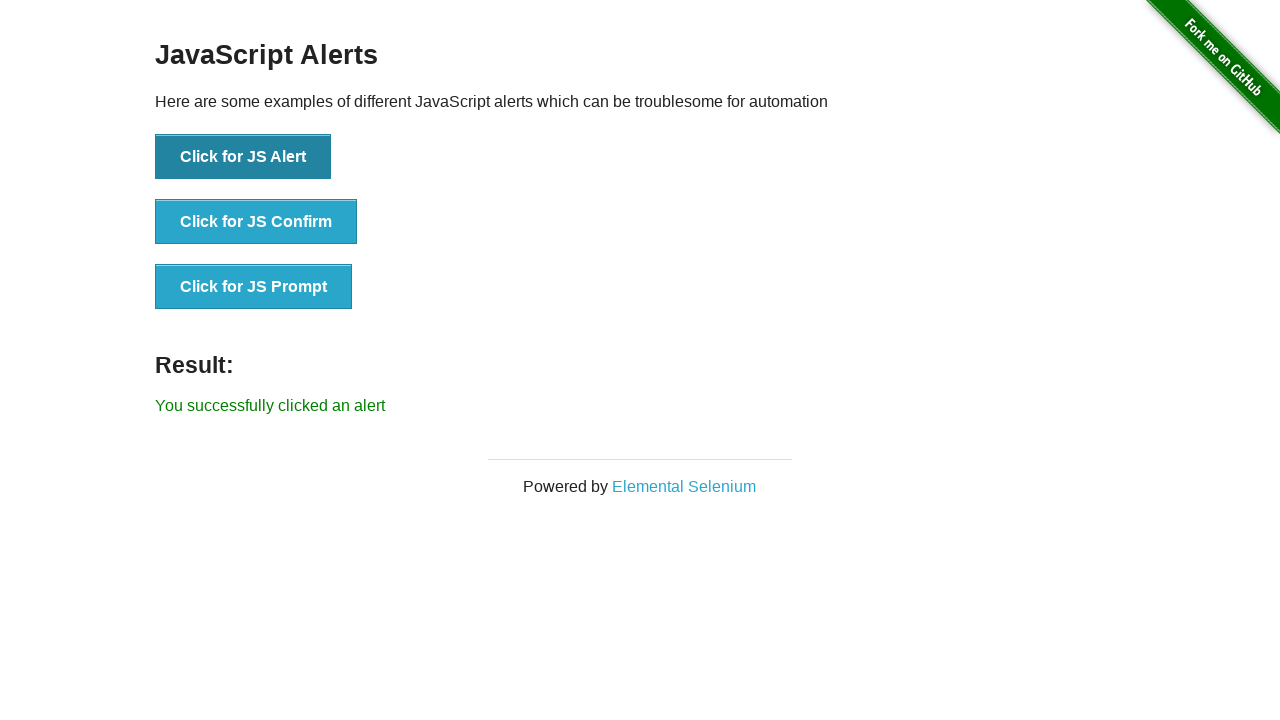

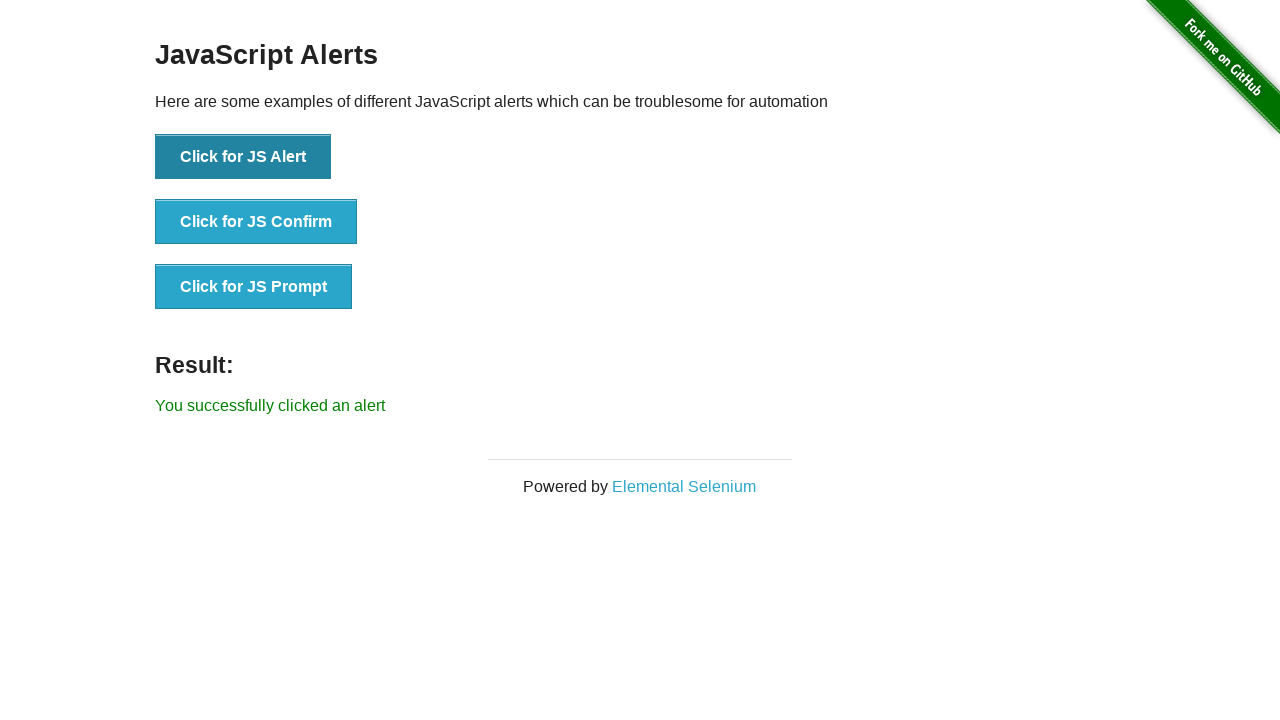